Opens the OpenWeatherMap homepage and verifies the URL contains 'openweathermap'

Starting URL: https://openweathermap.org/

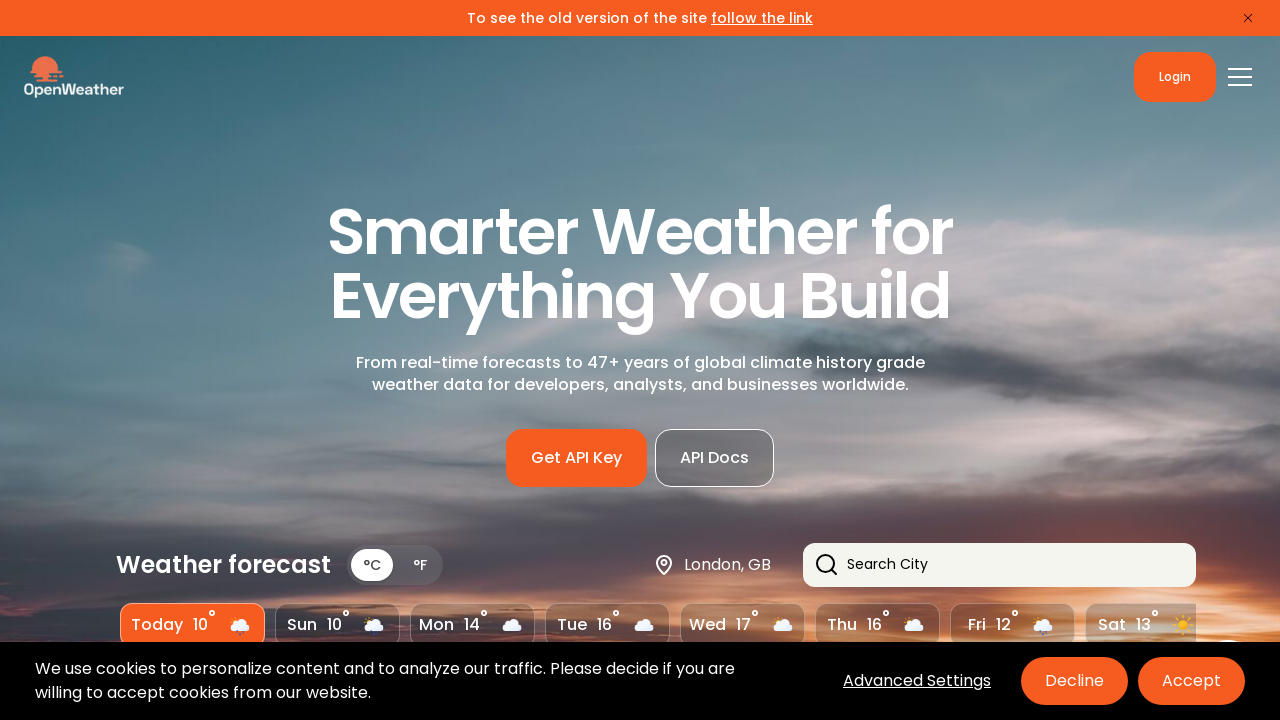

Navigated to OpenWeatherMap homepage at https://openweathermap.org/
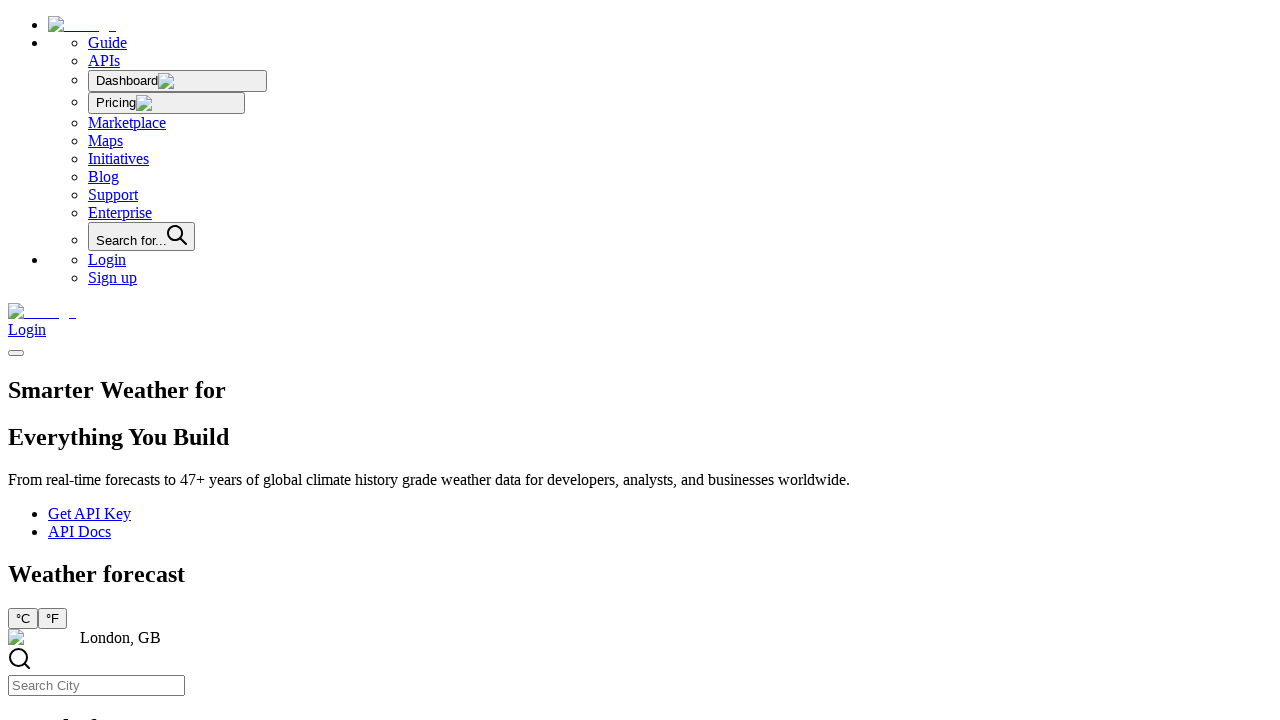

Verified URL contains 'openweathermap'
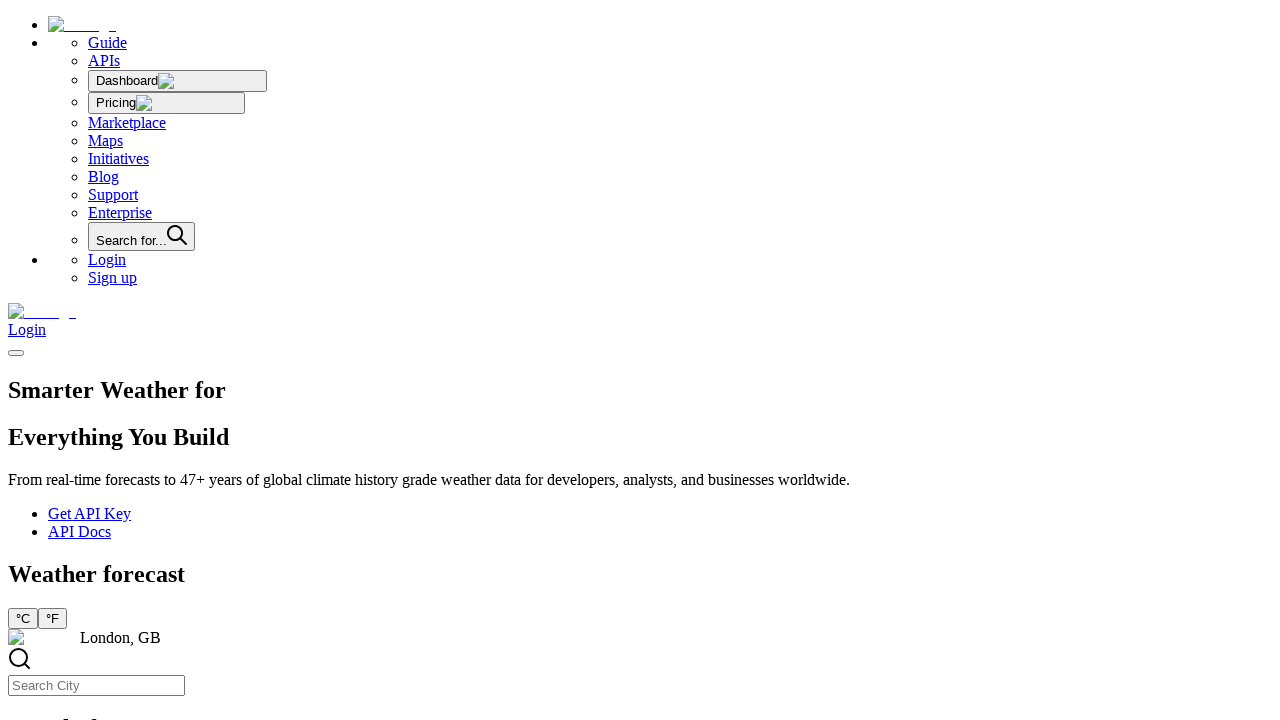

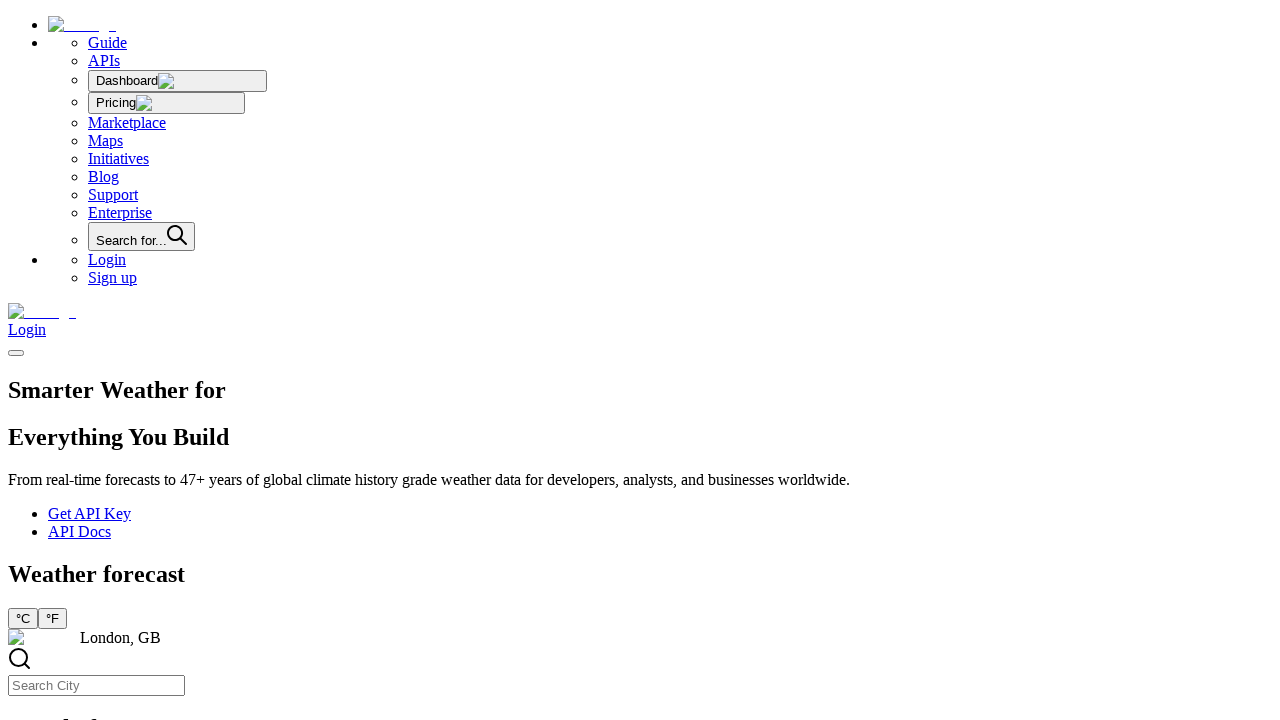